Navigates to a gold price website and retrieves the current gold exchange rate

Starting URL: https://www.melhorcambio.com/ouro-hoje

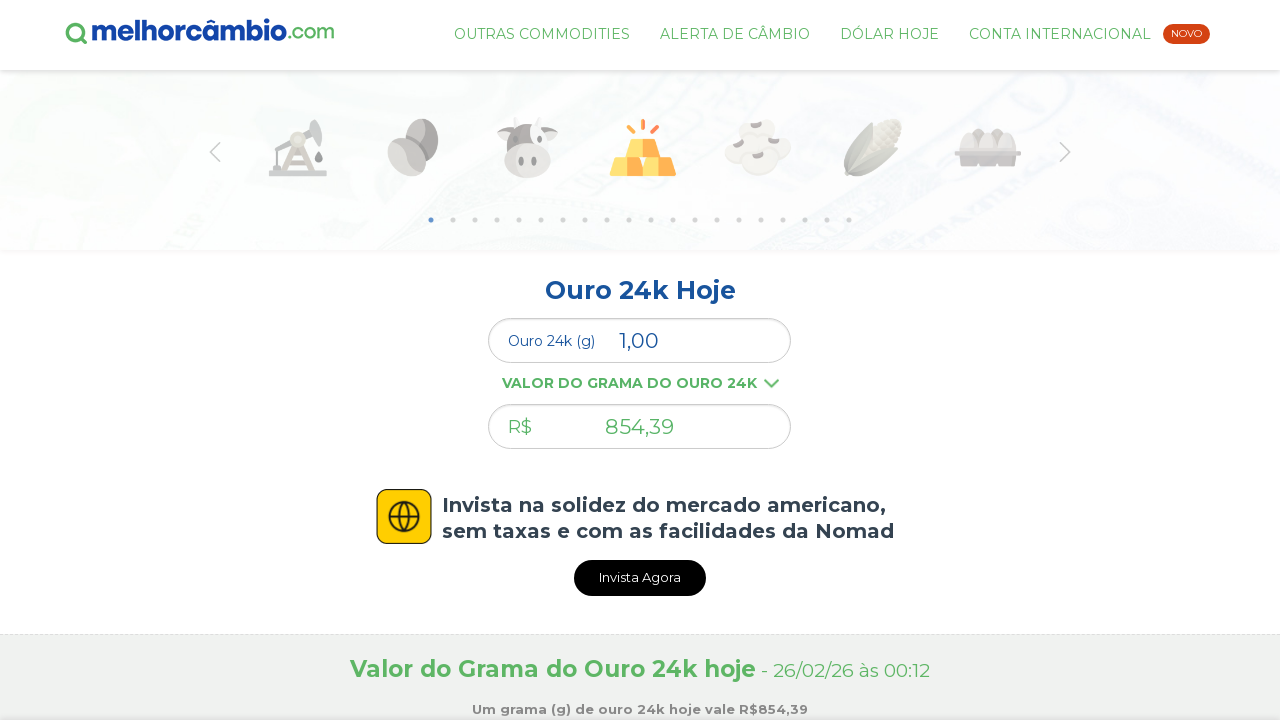

Waited for gold price element (#comercial) to load
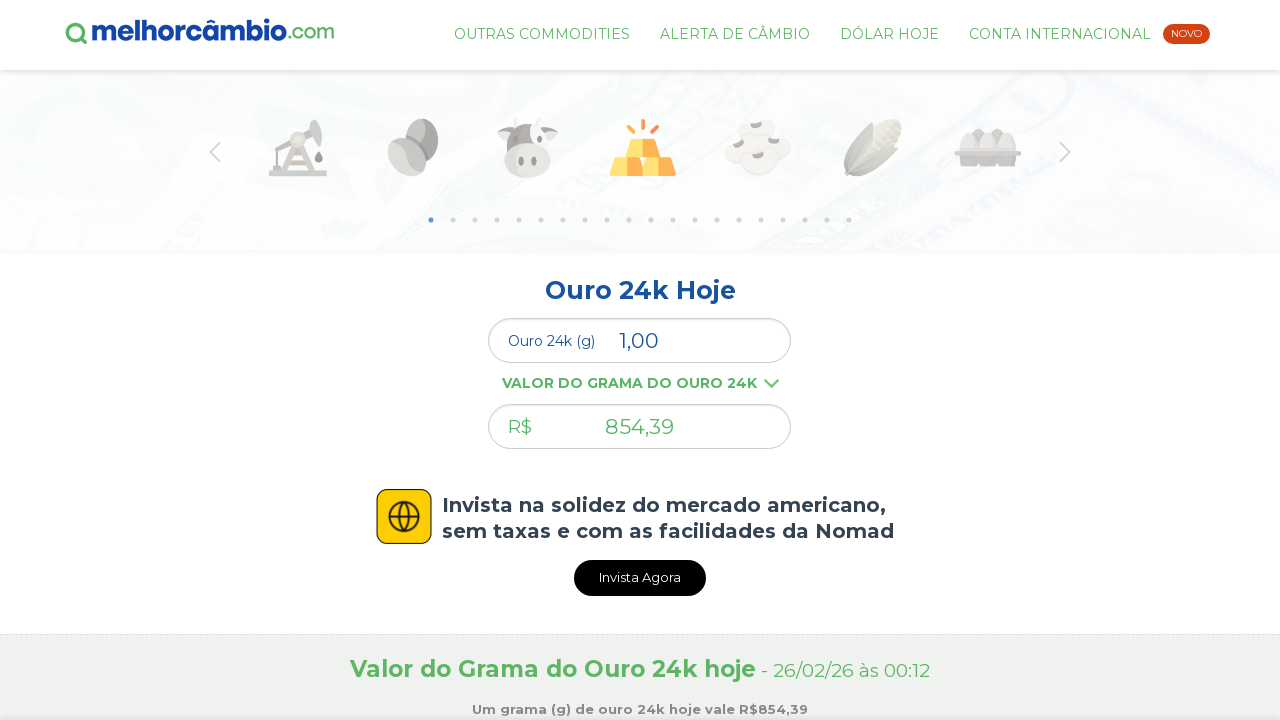

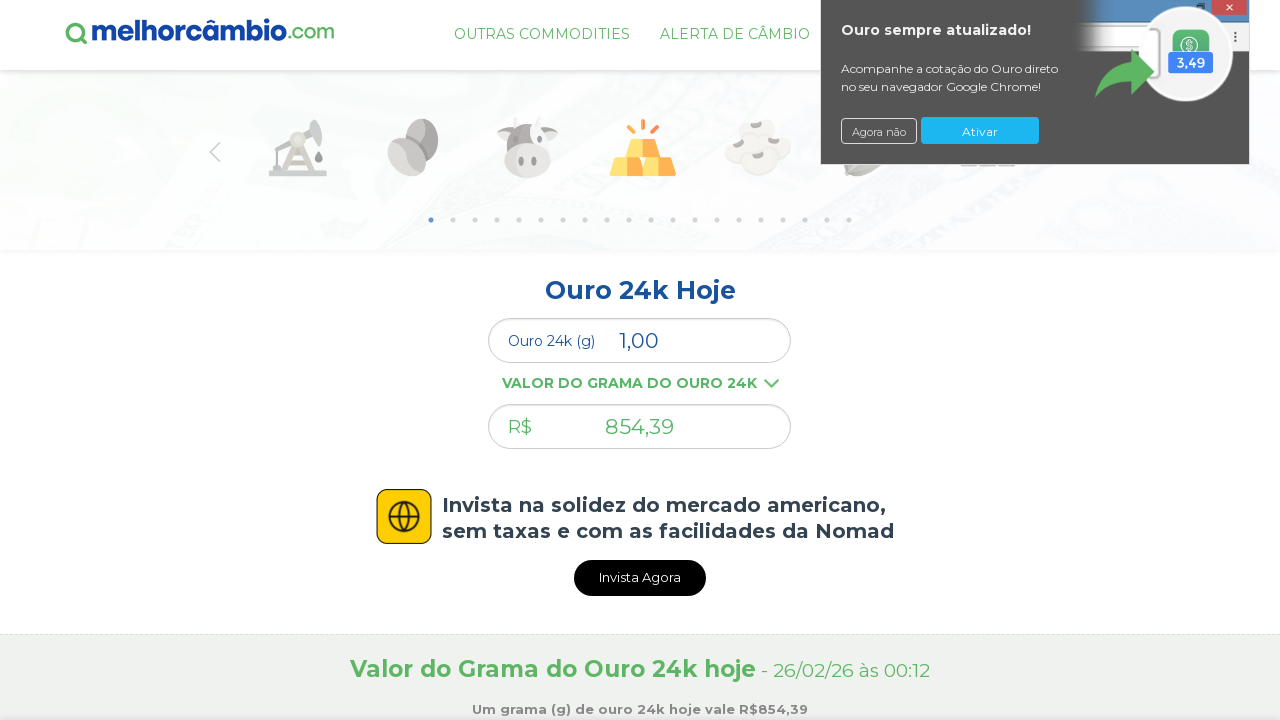